Tests alert handling functionality by triggering different types of alerts (simple alert and confirm dialog) and interacting with them

Starting URL: https://rahulshettyacademy.com/AutomationPractice/

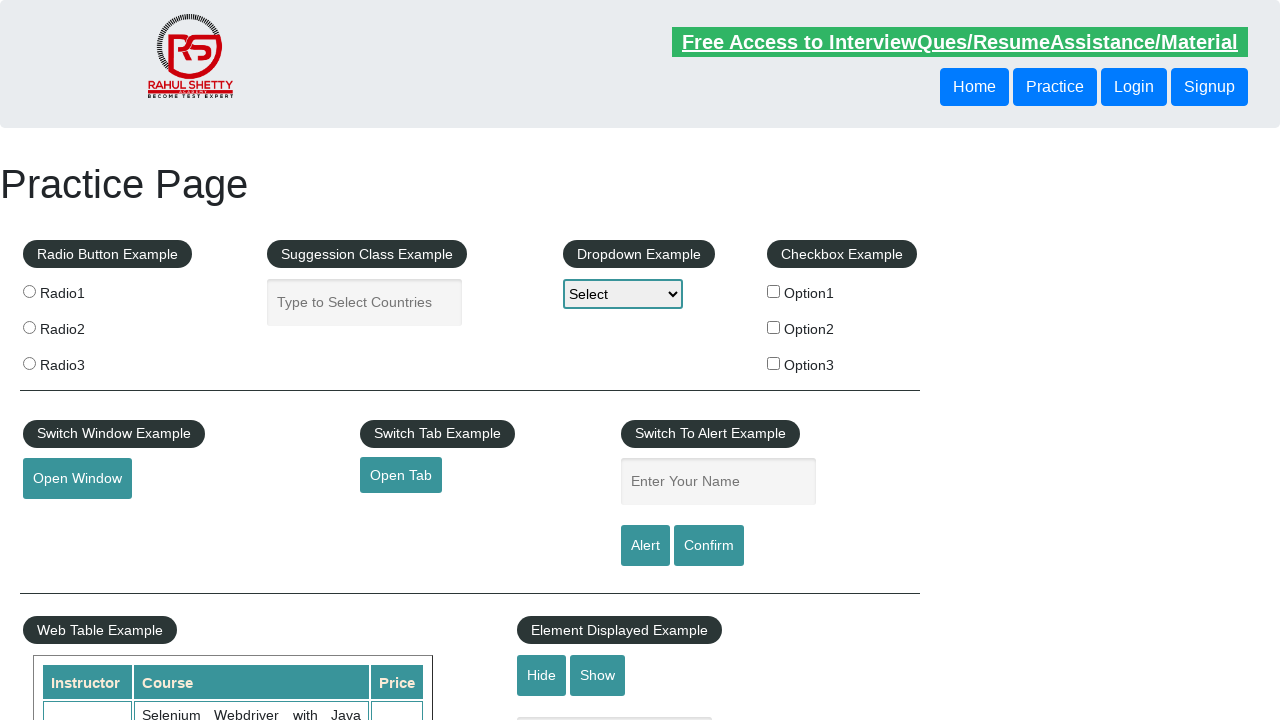

Filled name field with 'Abhishek' on #name
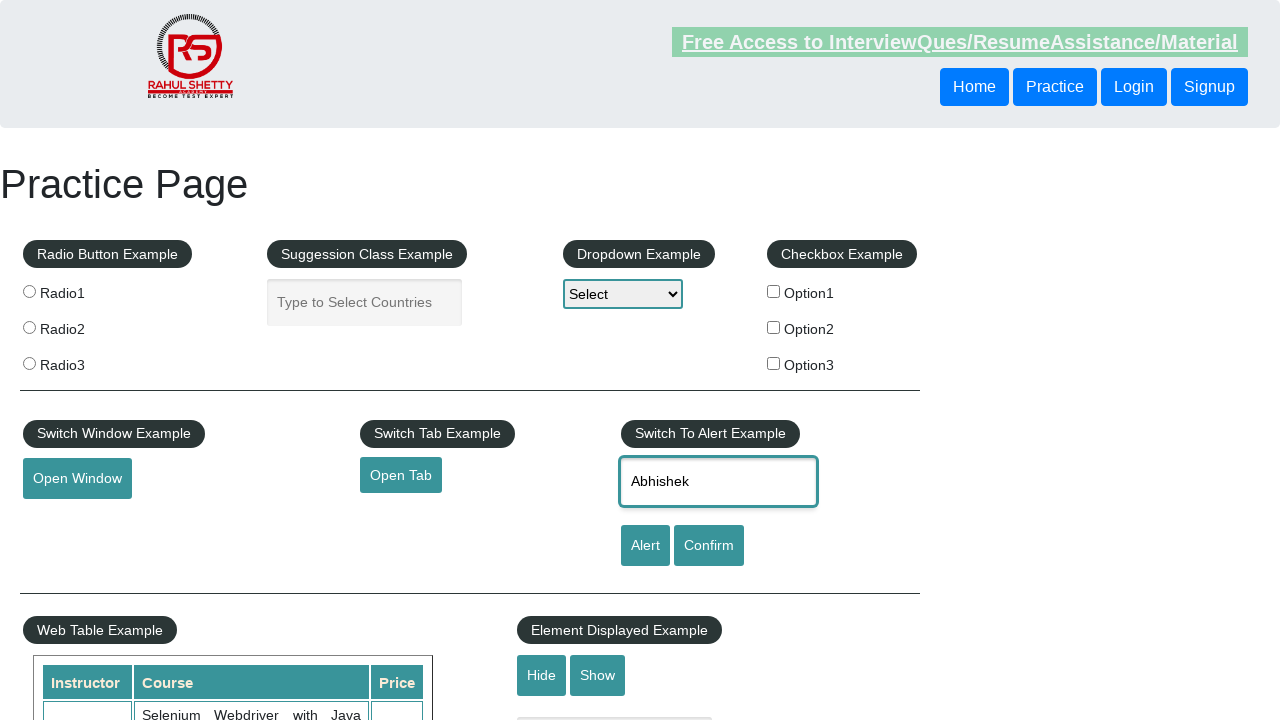

Clicked alert button to trigger simple alert at (645, 546) on [id='alertbtn']
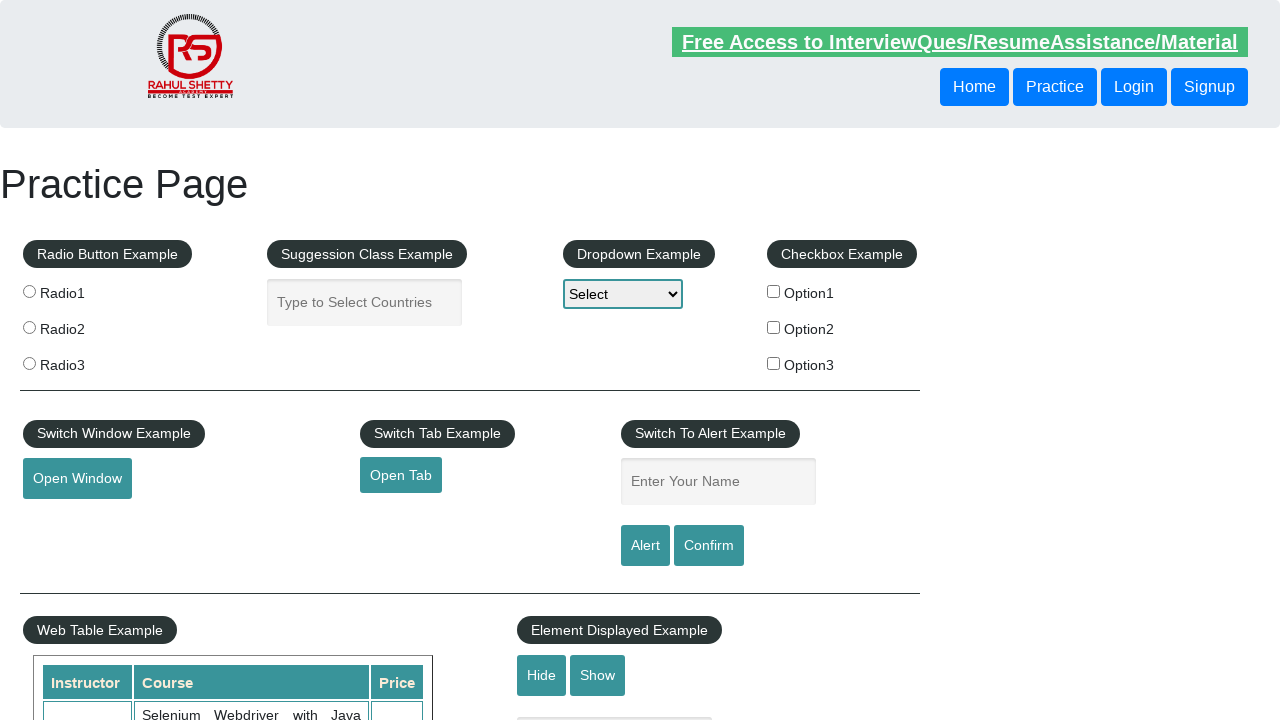

Accepted simple alert dialog
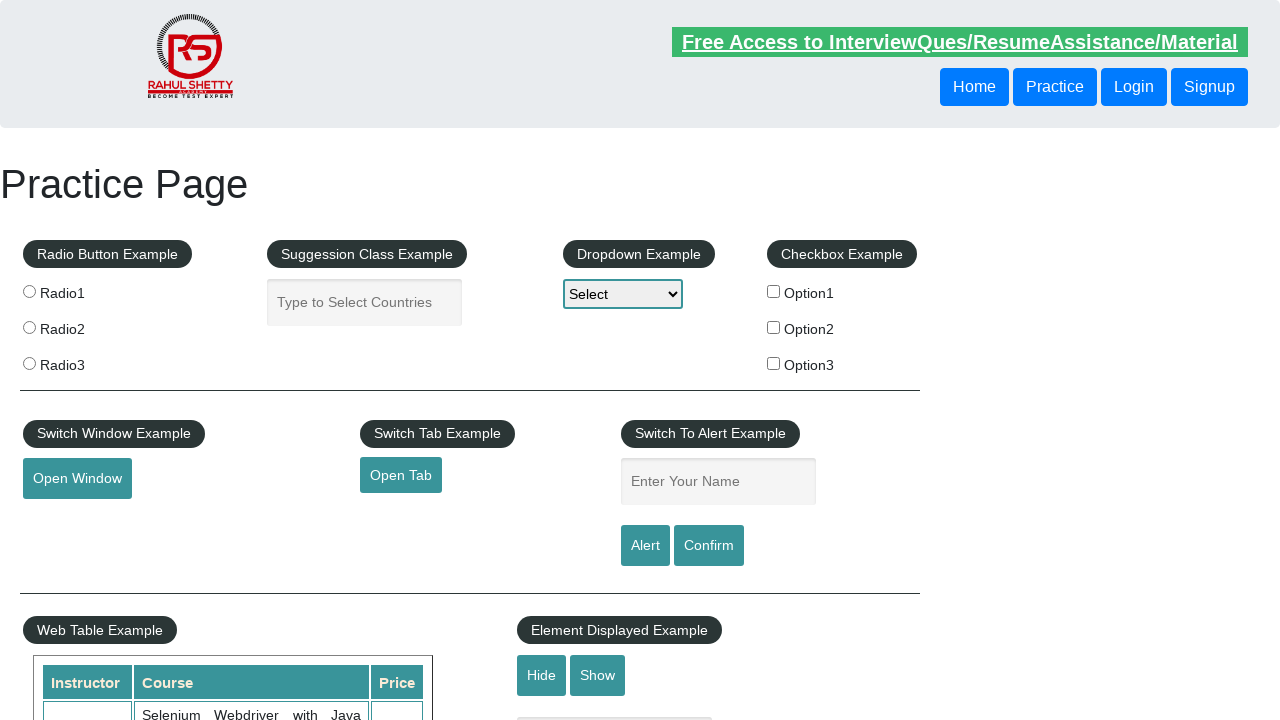

Clicked confirm button to trigger confirm dialog at (709, 546) on #confirmbtn
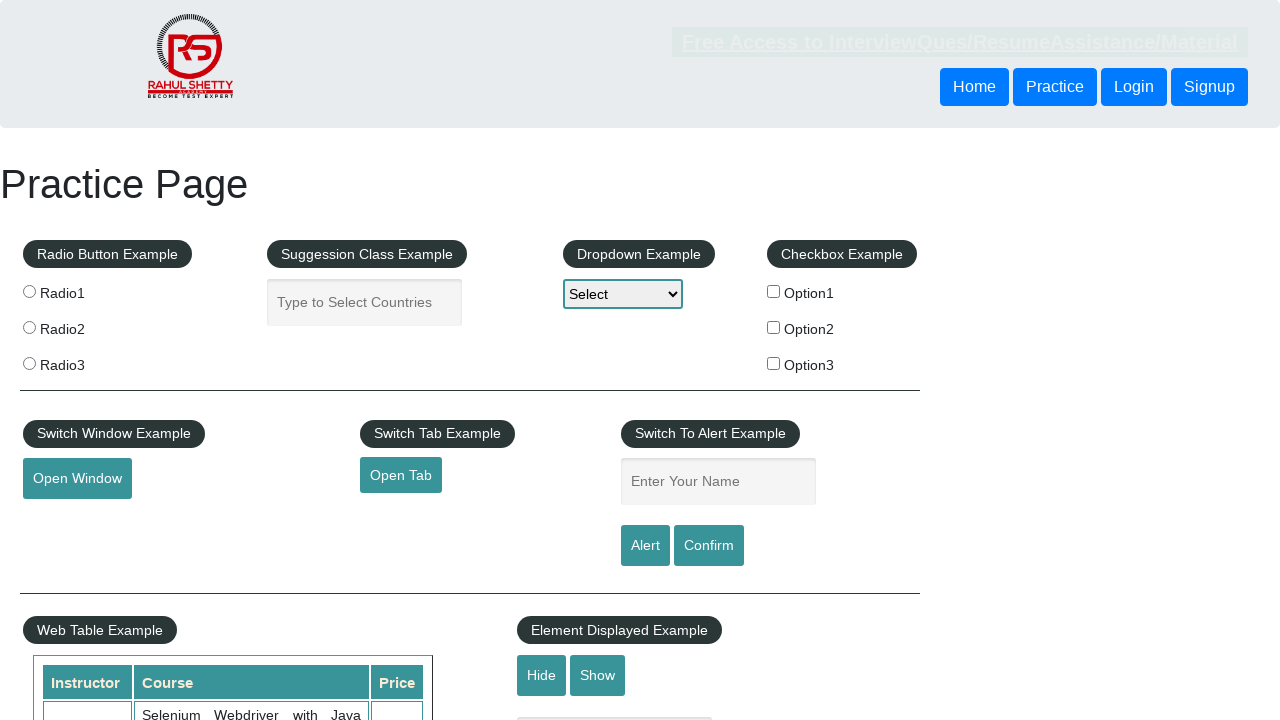

Dismissed confirm dialog
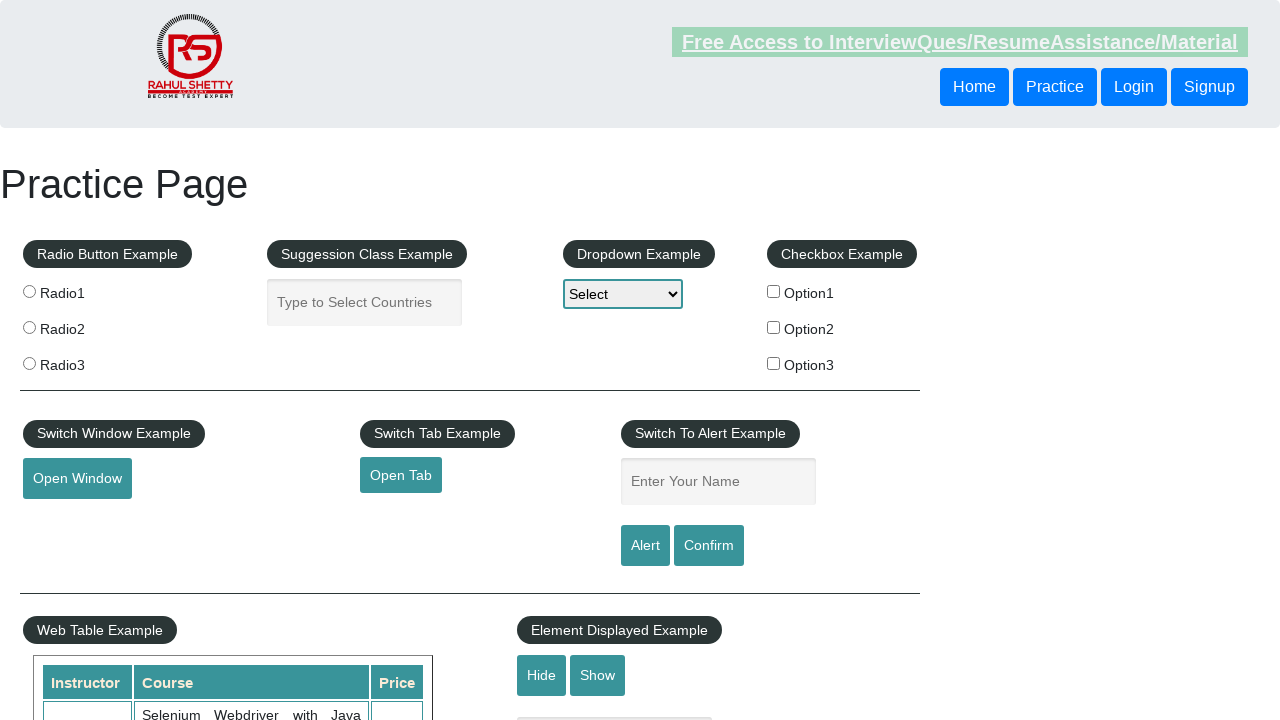

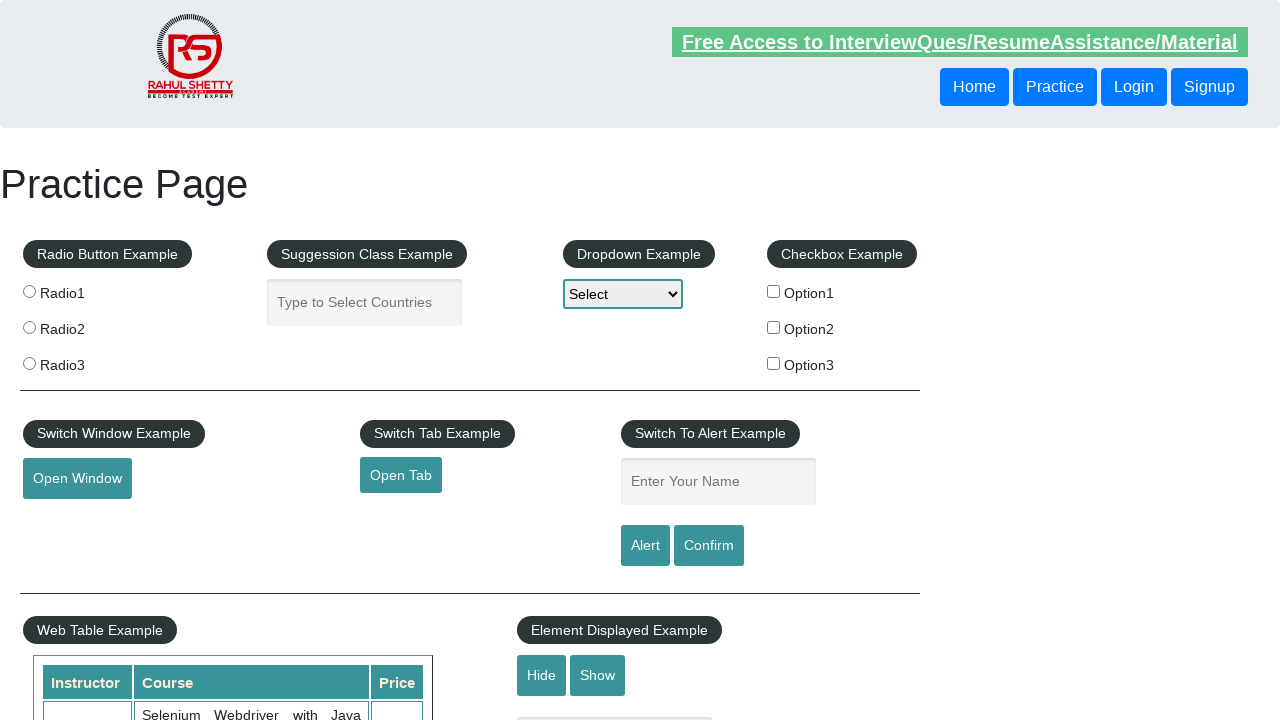